Tests negative login scenario by clicking the login button without entering credentials and verifying the error message area is present

Starting URL: https://naveenautomationlabs.com/opencart/index.php?route=account/login

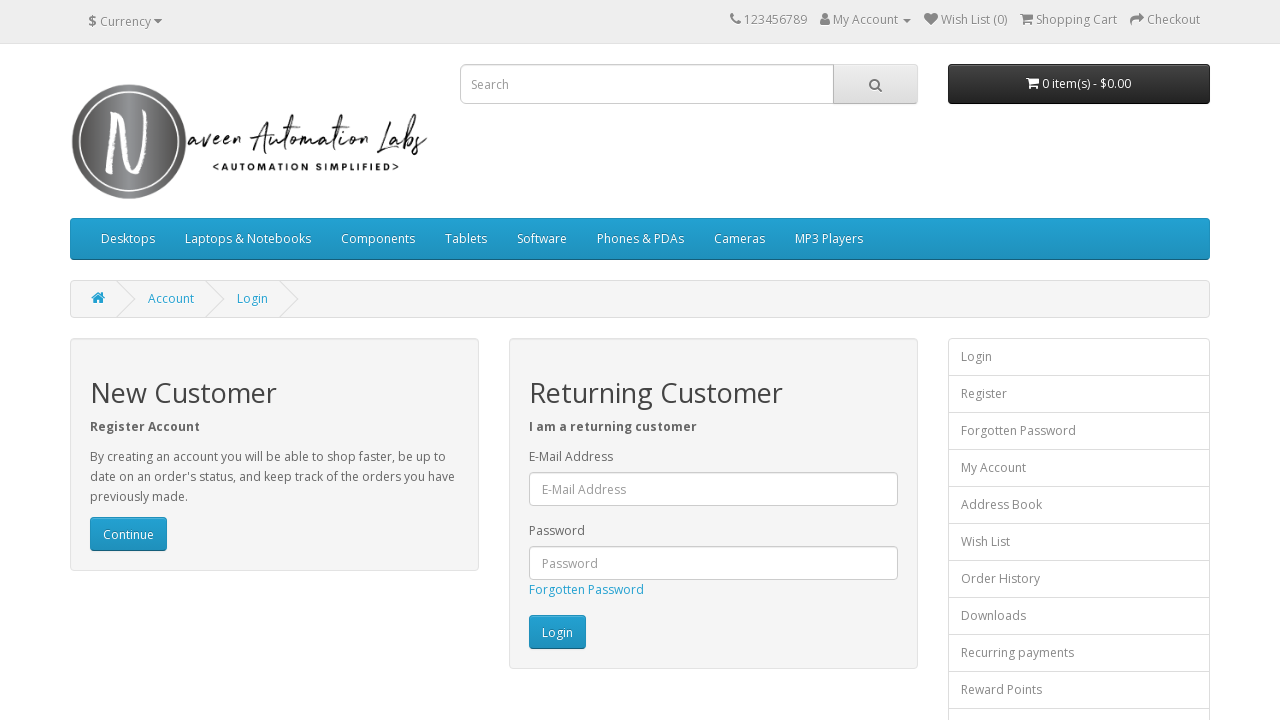

Navigated to OpenCart login page
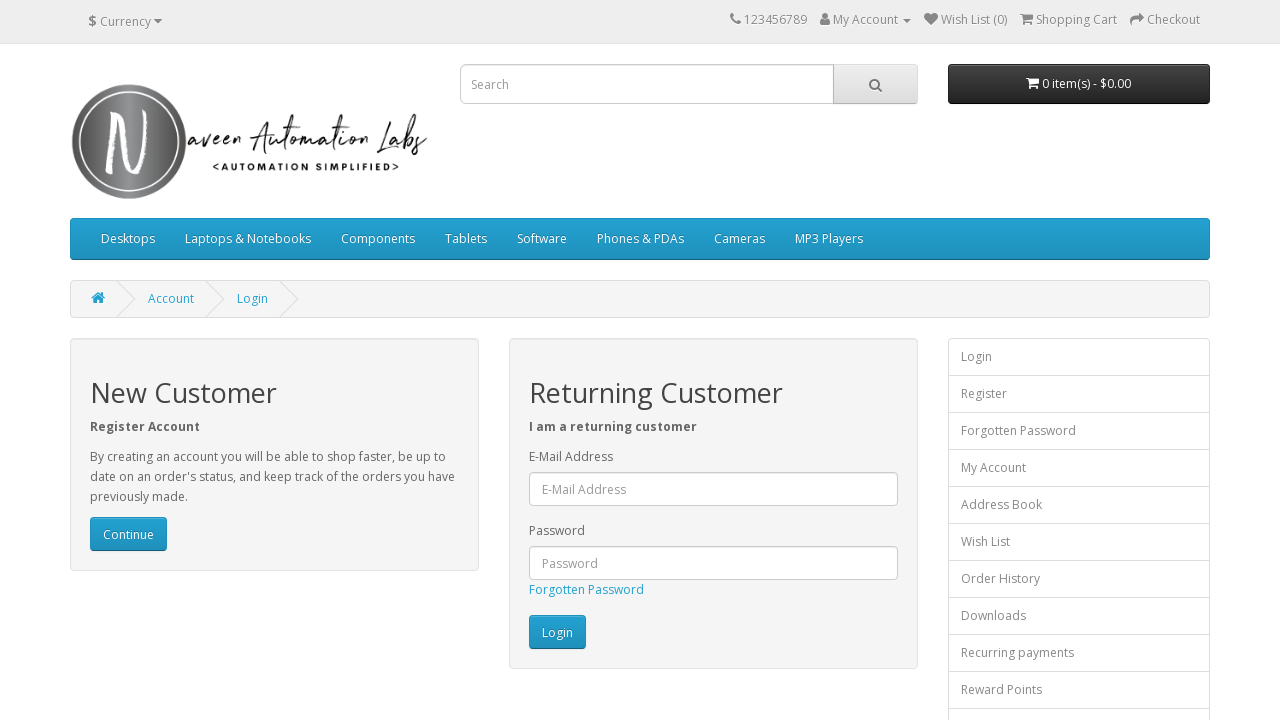

Error message area element is present on the page
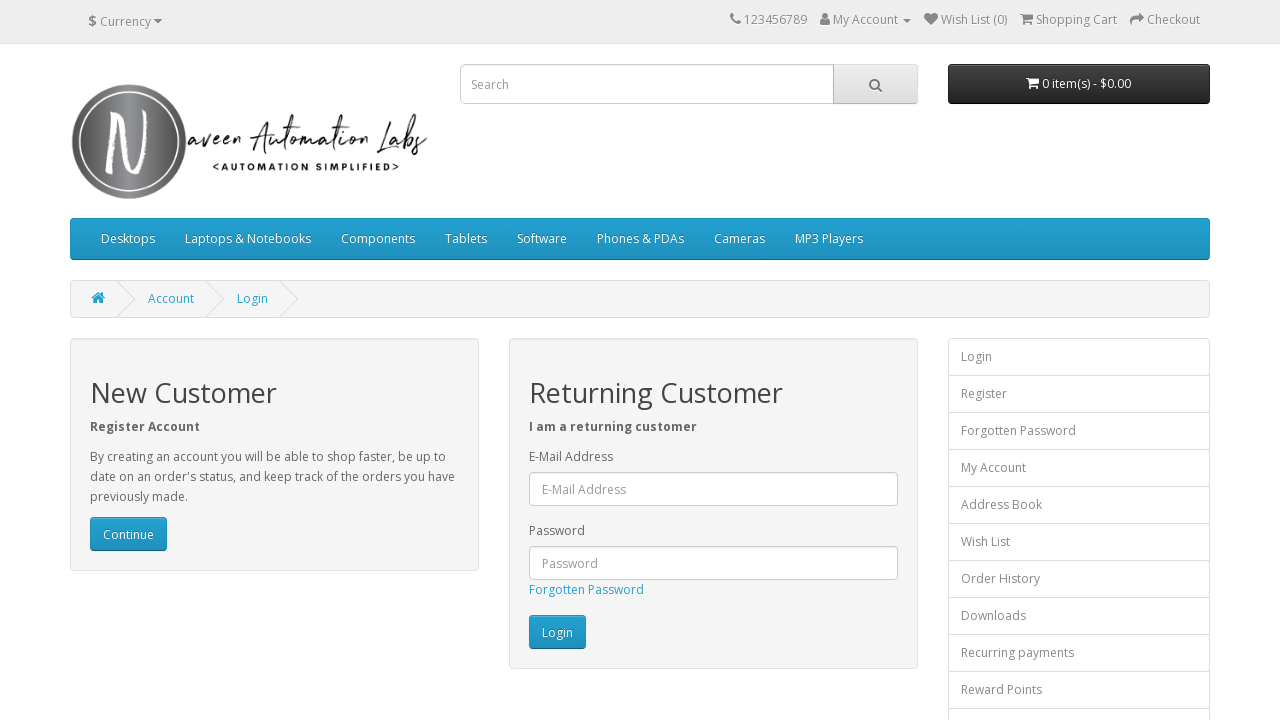

Clicked login button without entering credentials at (557, 632) on xpath=//*[@id='content']/div/div[2]/div/form/input
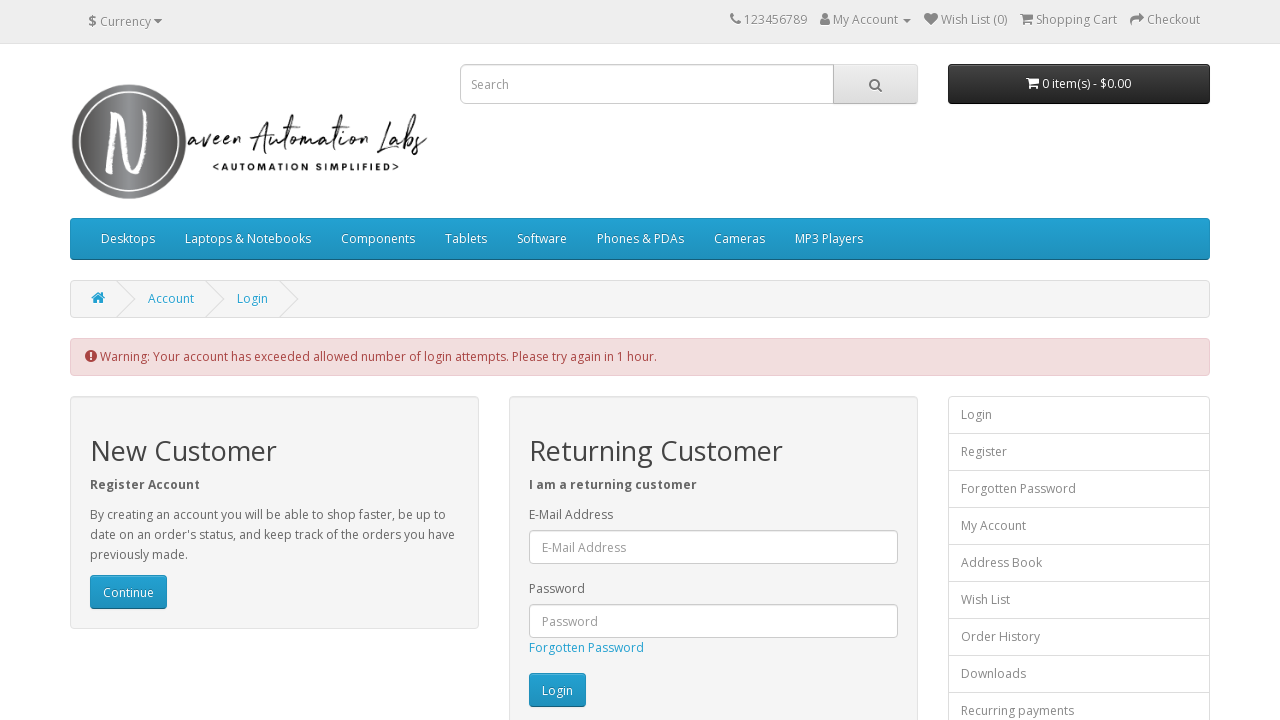

Network requests completed after clicking login button
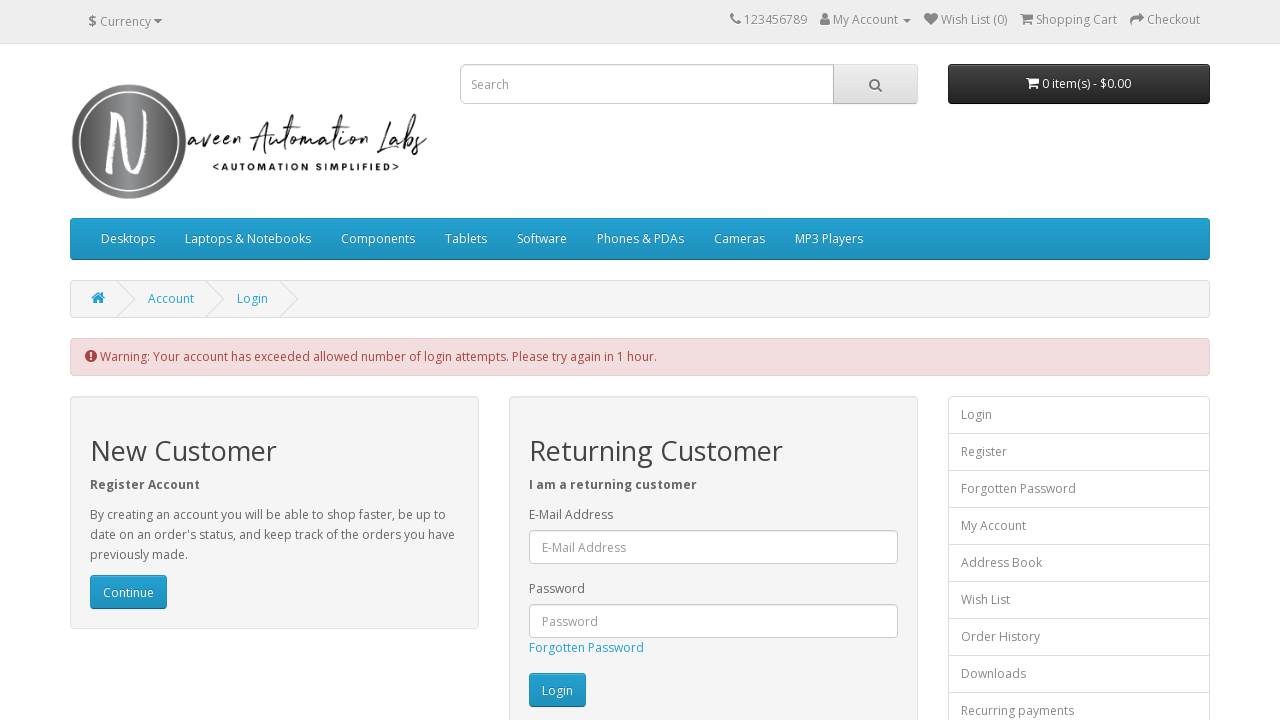

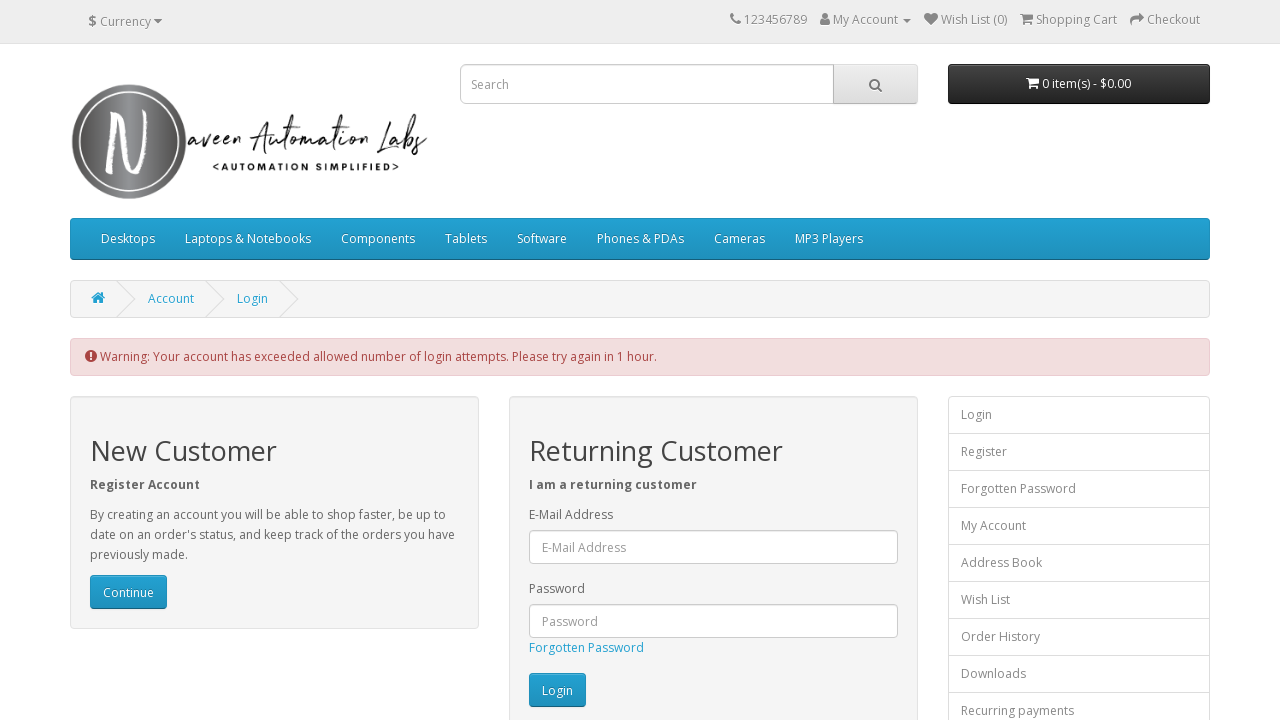